Tests a login form with password reset flow, including form field validation, error message handling, and password reset functionality

Starting URL: https://rahulshettyacademy.com/locatorspractice/

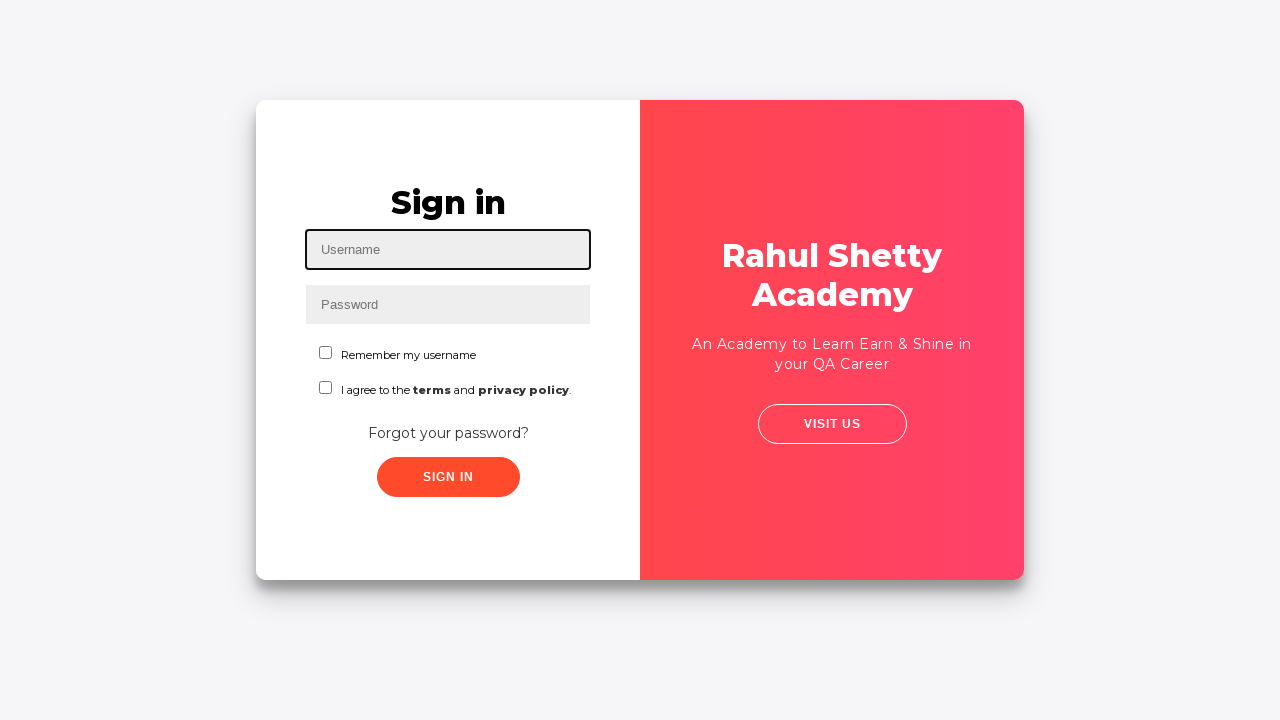

Filled username field with 'rahul' on #inputUsername
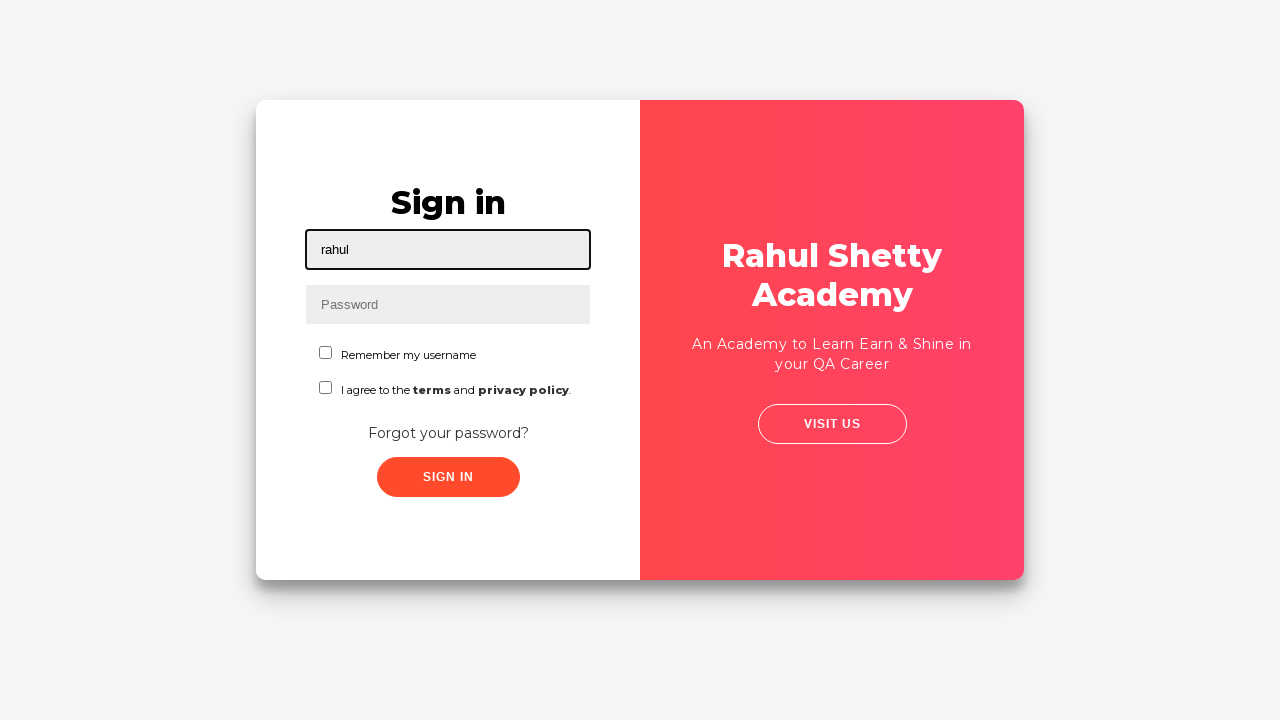

Filled password field with 'hello123' on input[name='inputPassword']
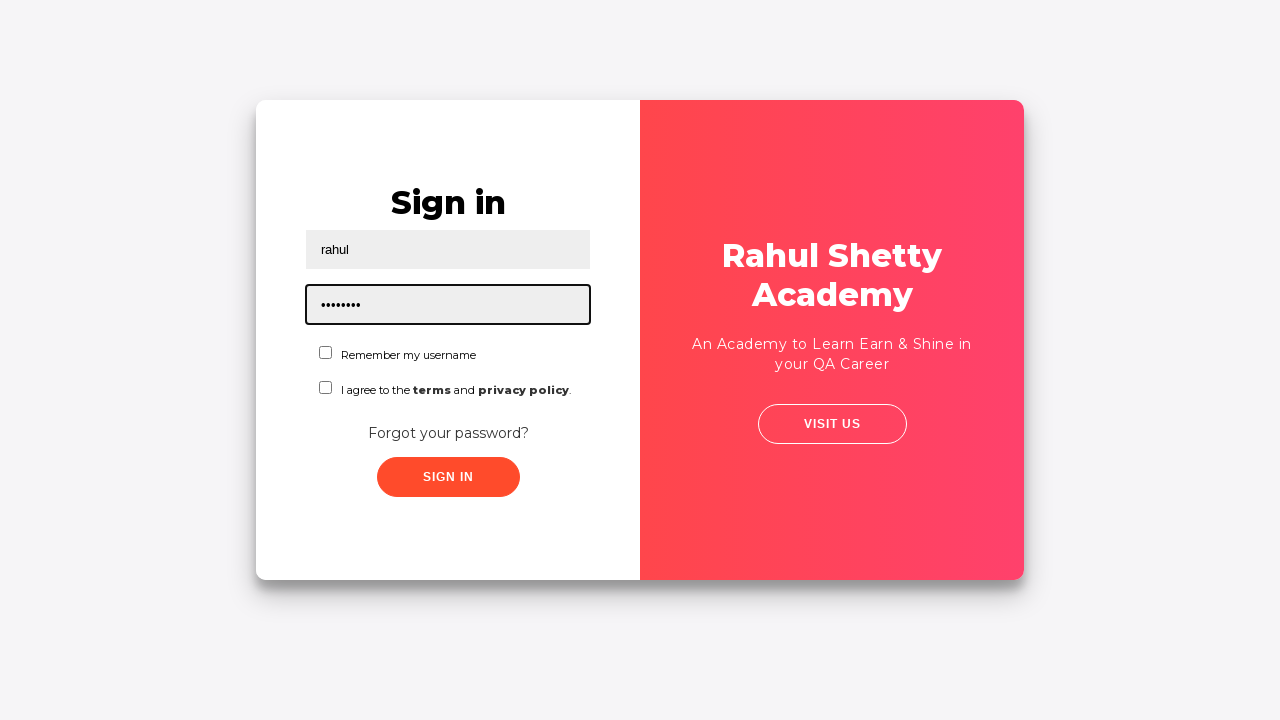

Clicked sign in button with incorrect credentials at (448, 477) on .signInBtn
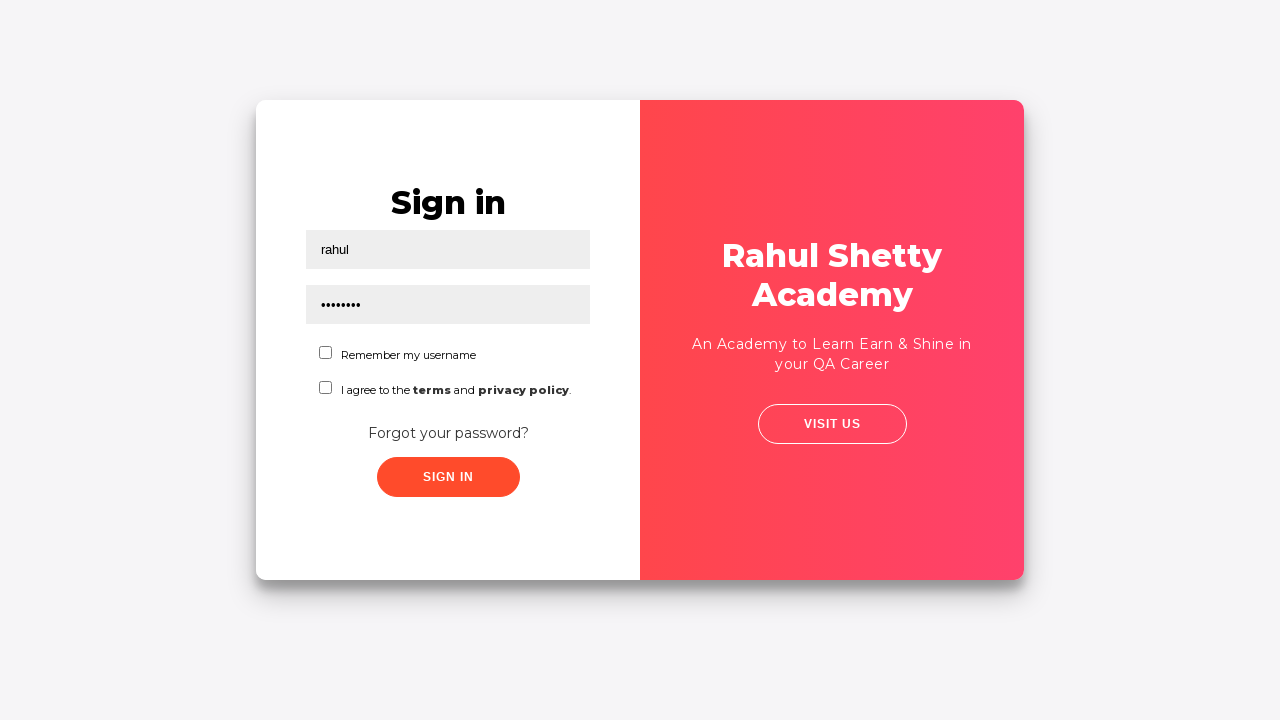

Error message appeared after failed login attempt
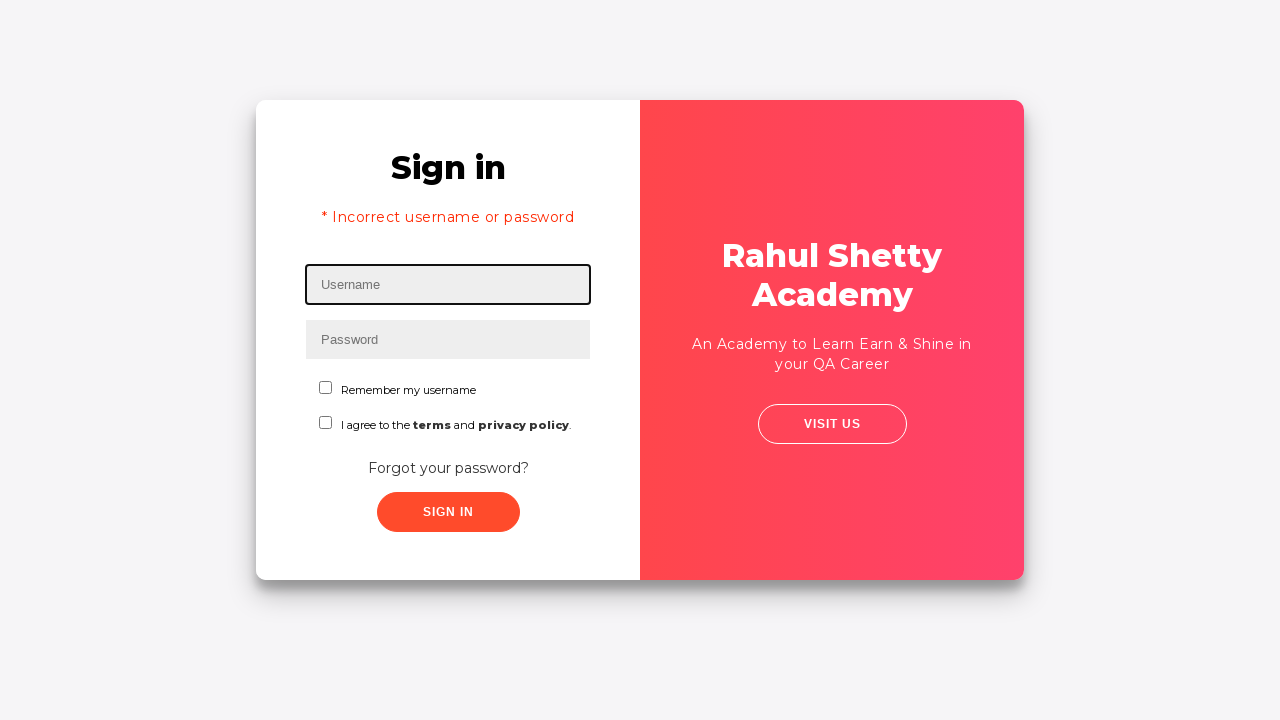

Clicked 'Forgot your password?' link at (448, 468) on text='Forgot your password?'
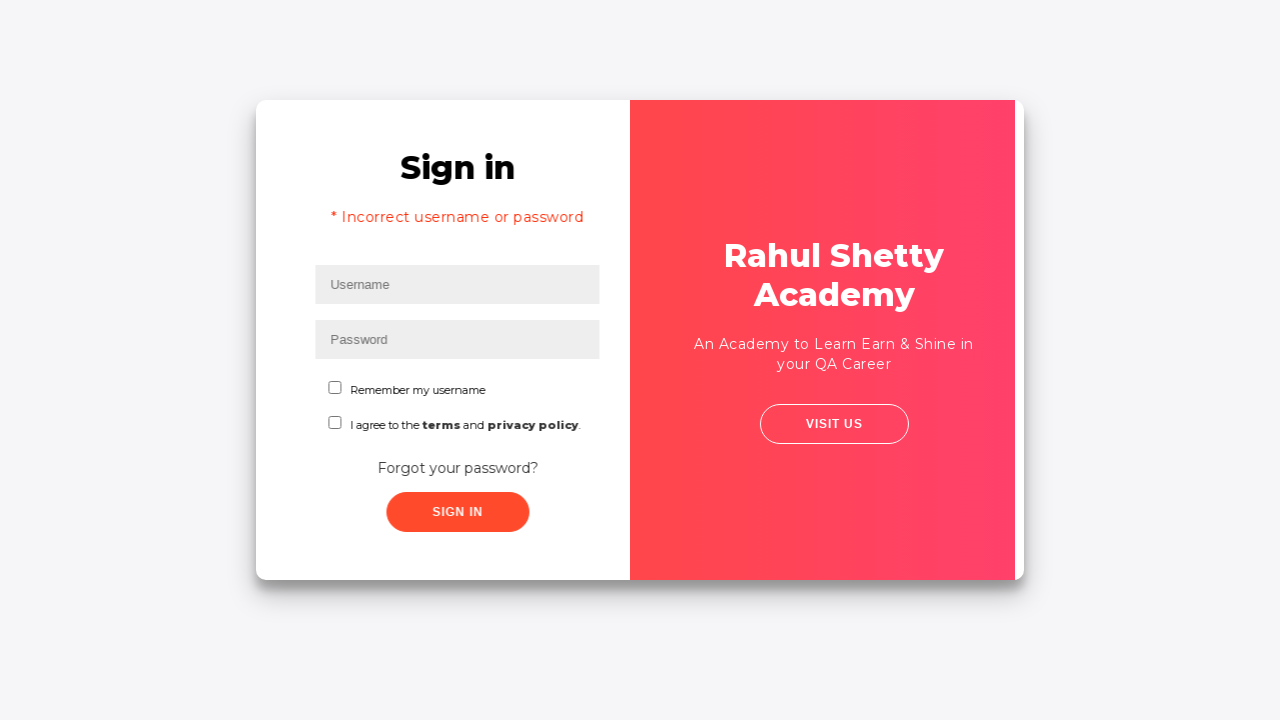

Waited for password reset form to load
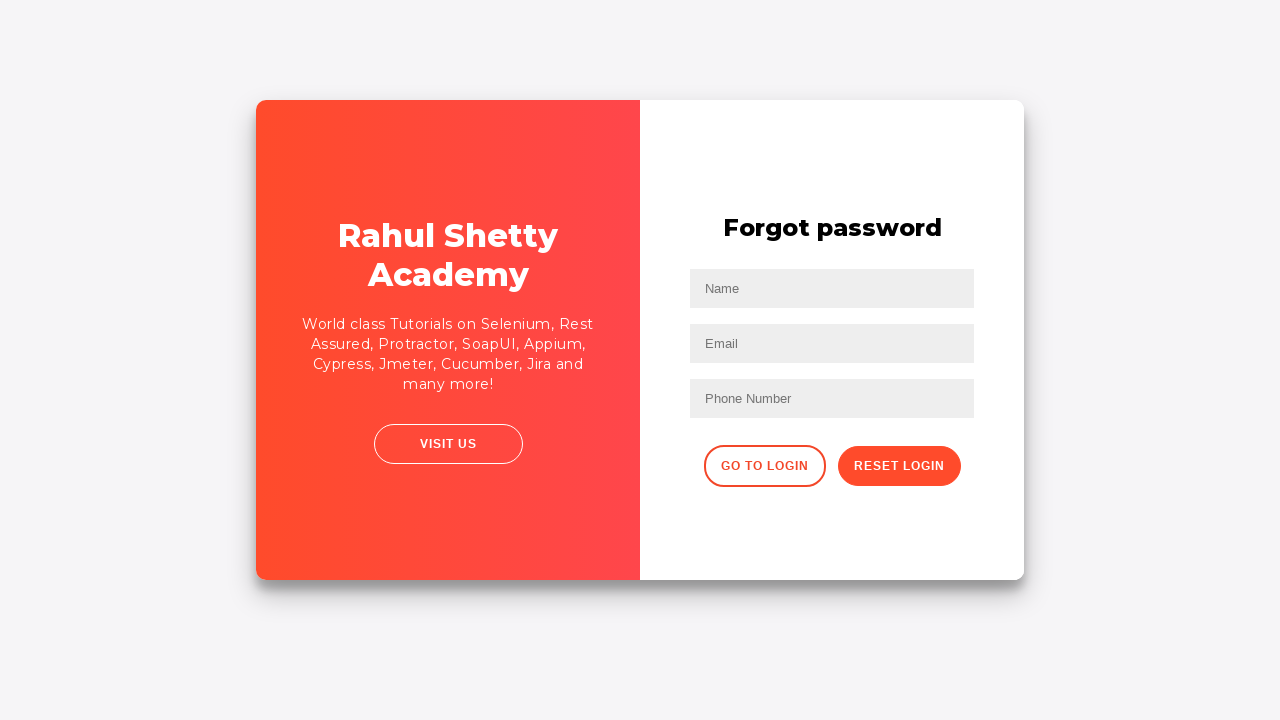

Filled name field with 'Desi' in password reset form on //input[@placeholder='Name']
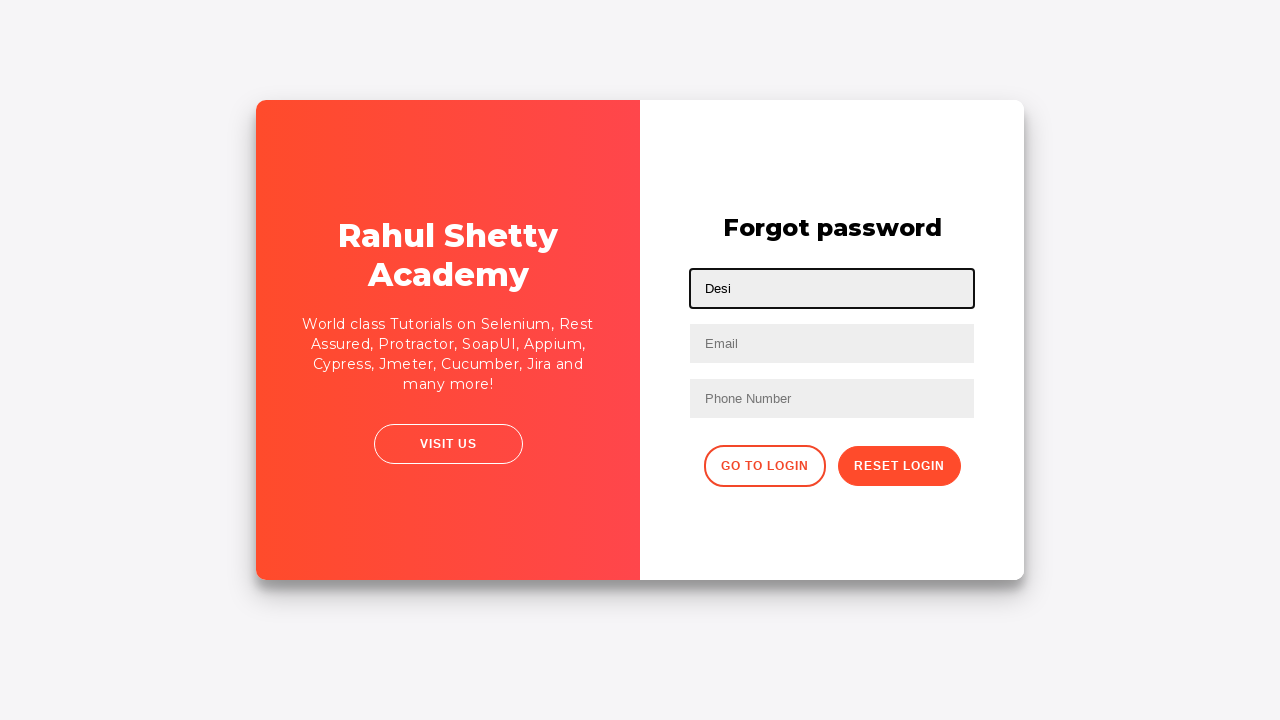

Filled email field with 'testuser456@gmail.com' on input[placeholder='Email']
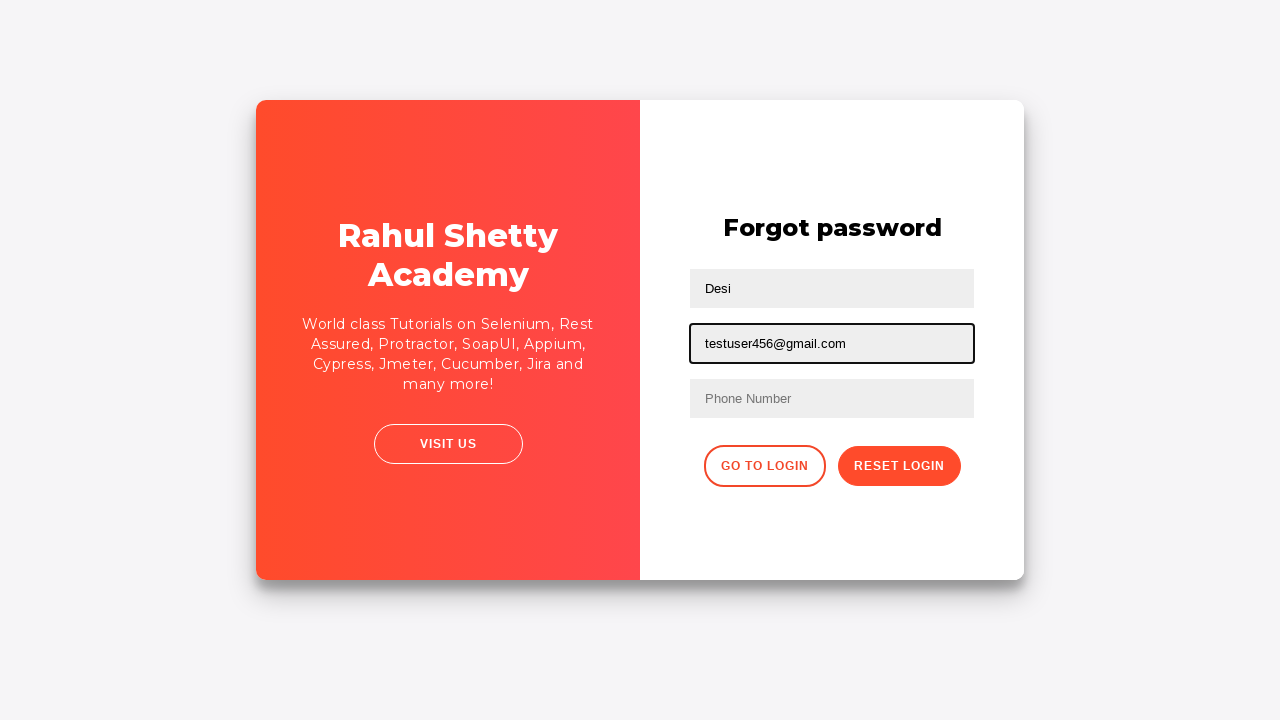

Cleared the third text input field on input[type='text']:nth-child(3)
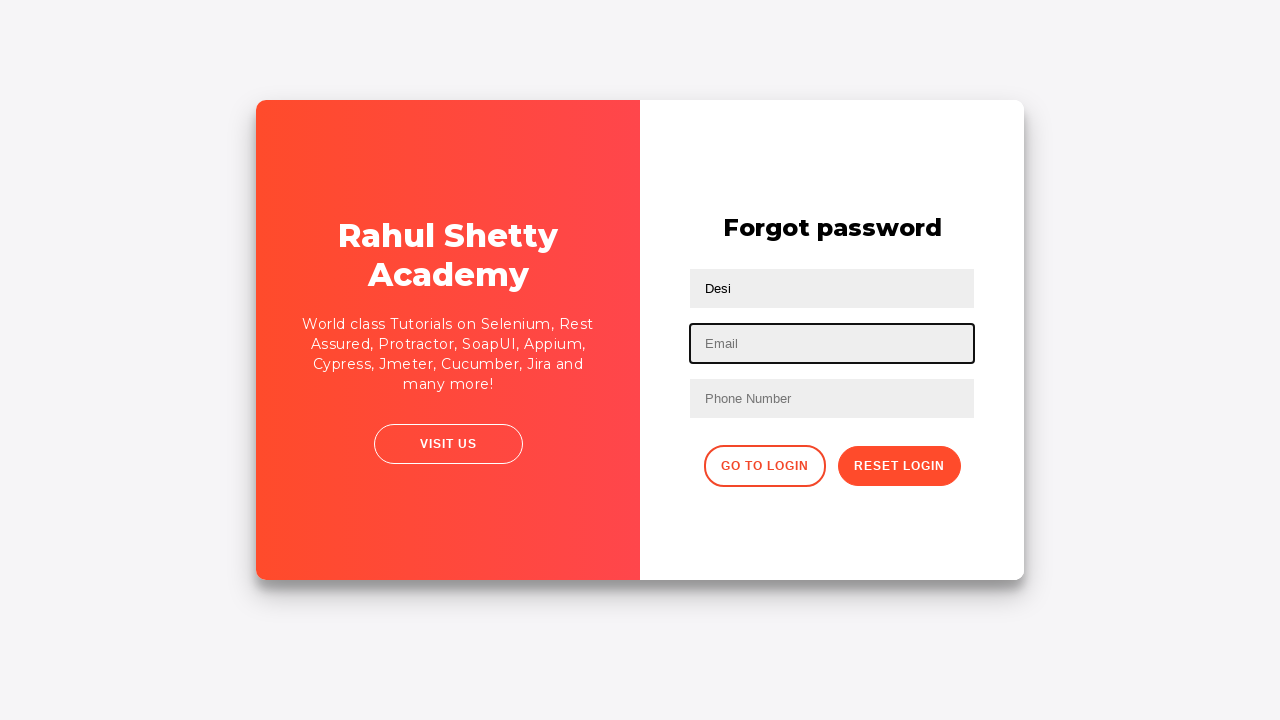

Re-entered email 'testuser456@gmail.com' in third text field on input[type='text']:nth-child(3)
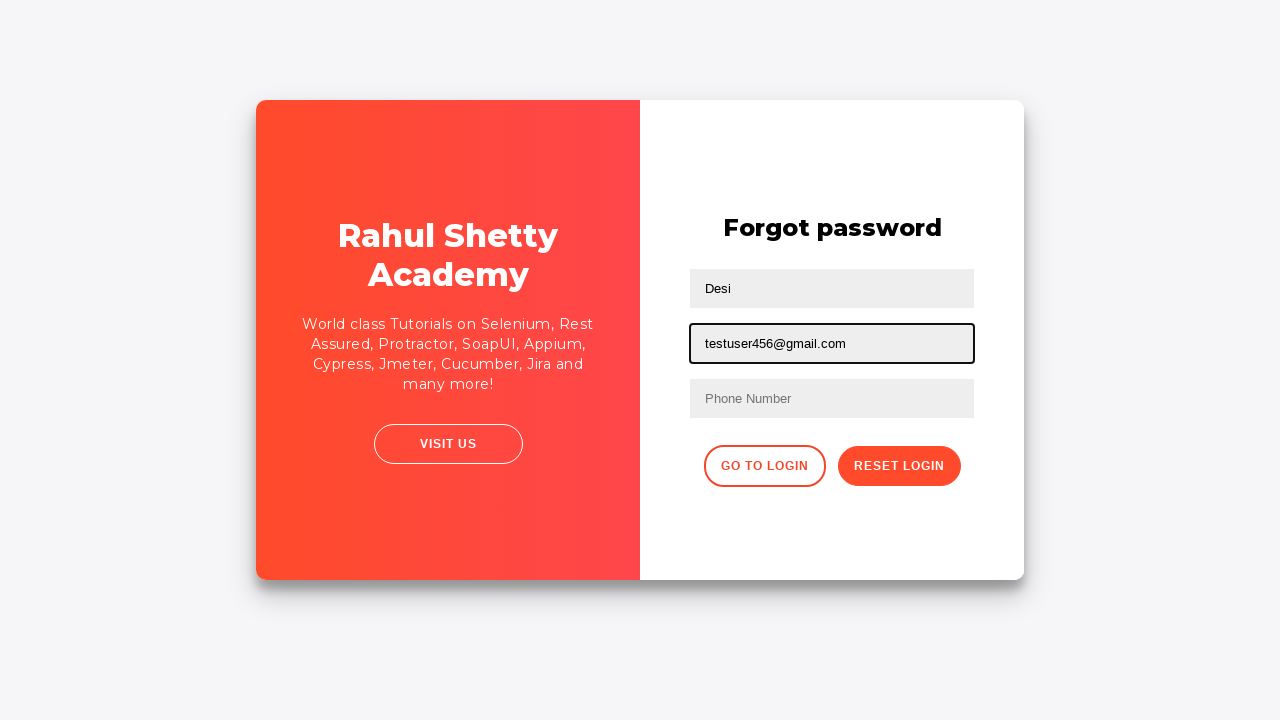

Filled phone number field with '6559856652' on //form/input[3]
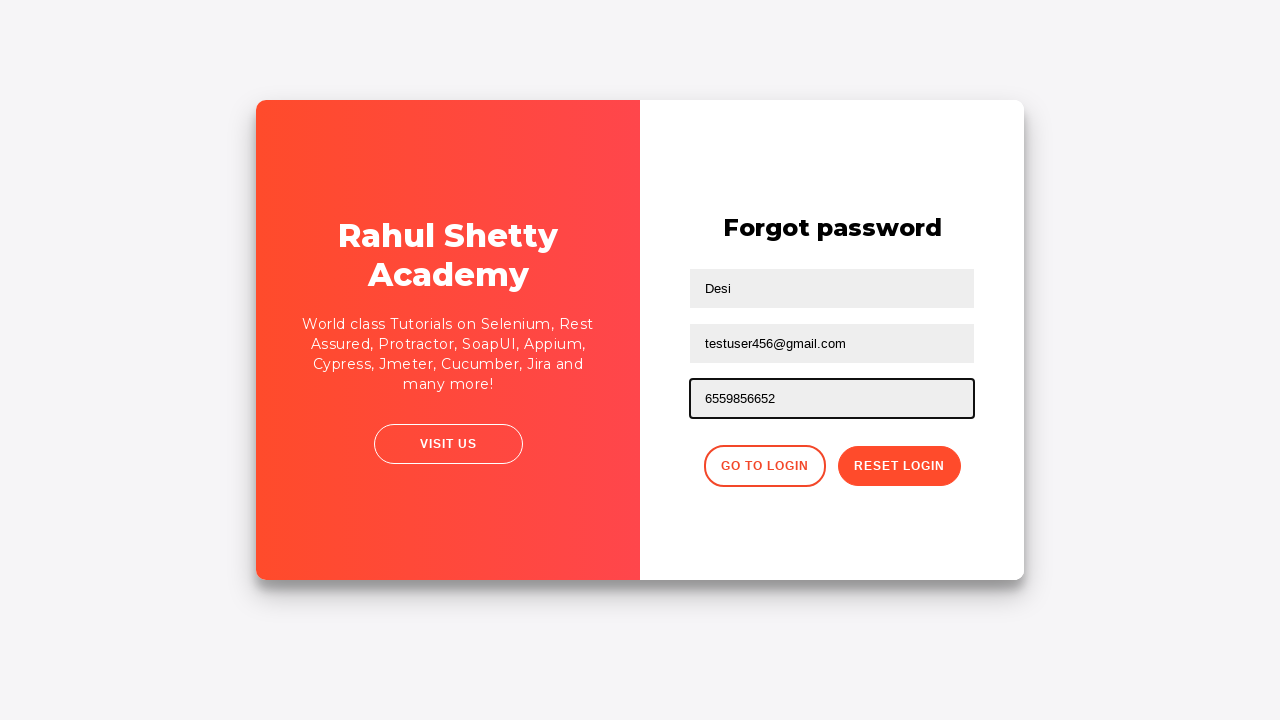

Clicked reset password button at (899, 466) on .reset-pwd-btn
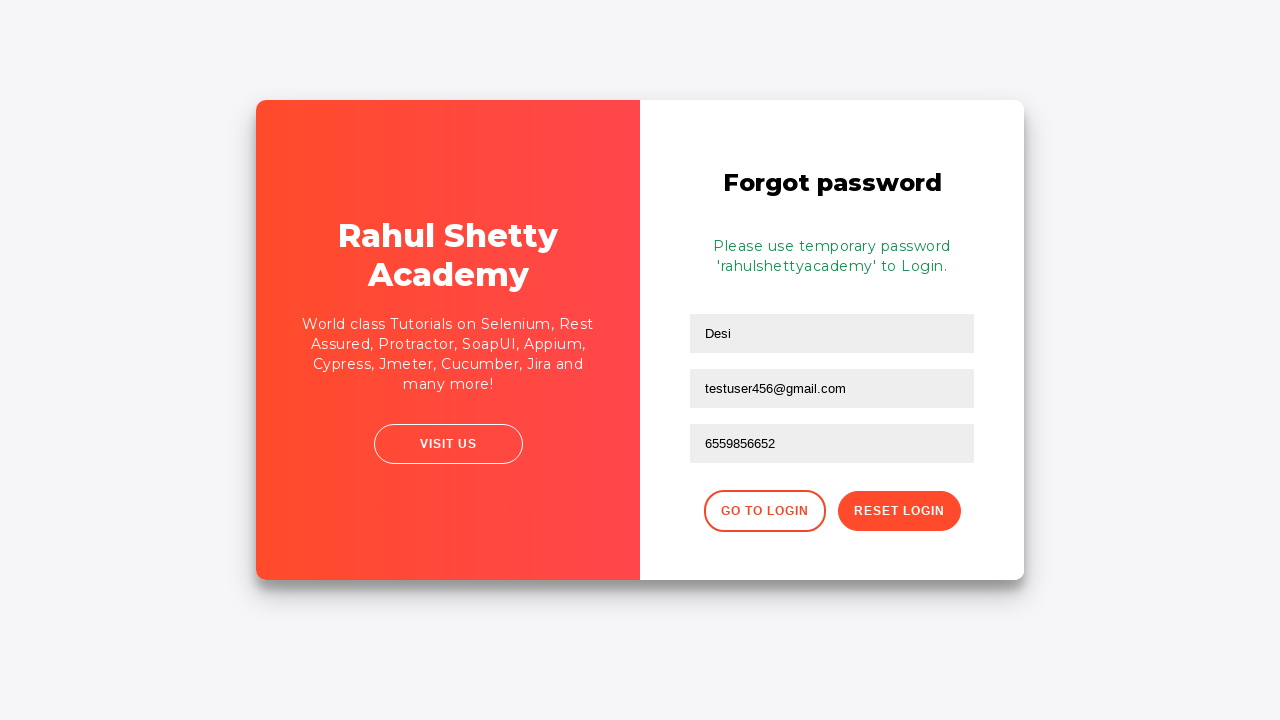

Password reset confirmation message appeared
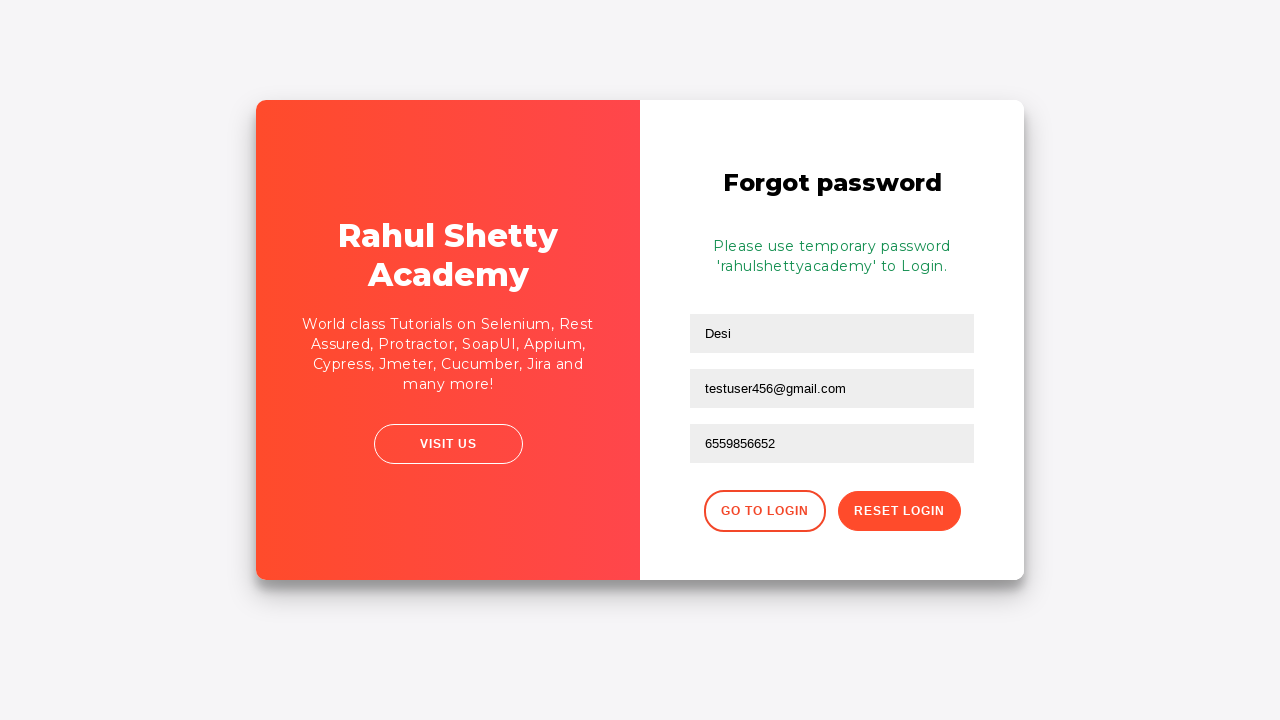

Clicked button to return to login form at (764, 511) on xpath=//div[@class='forgot-pwd-btn-conainer']/button[1]
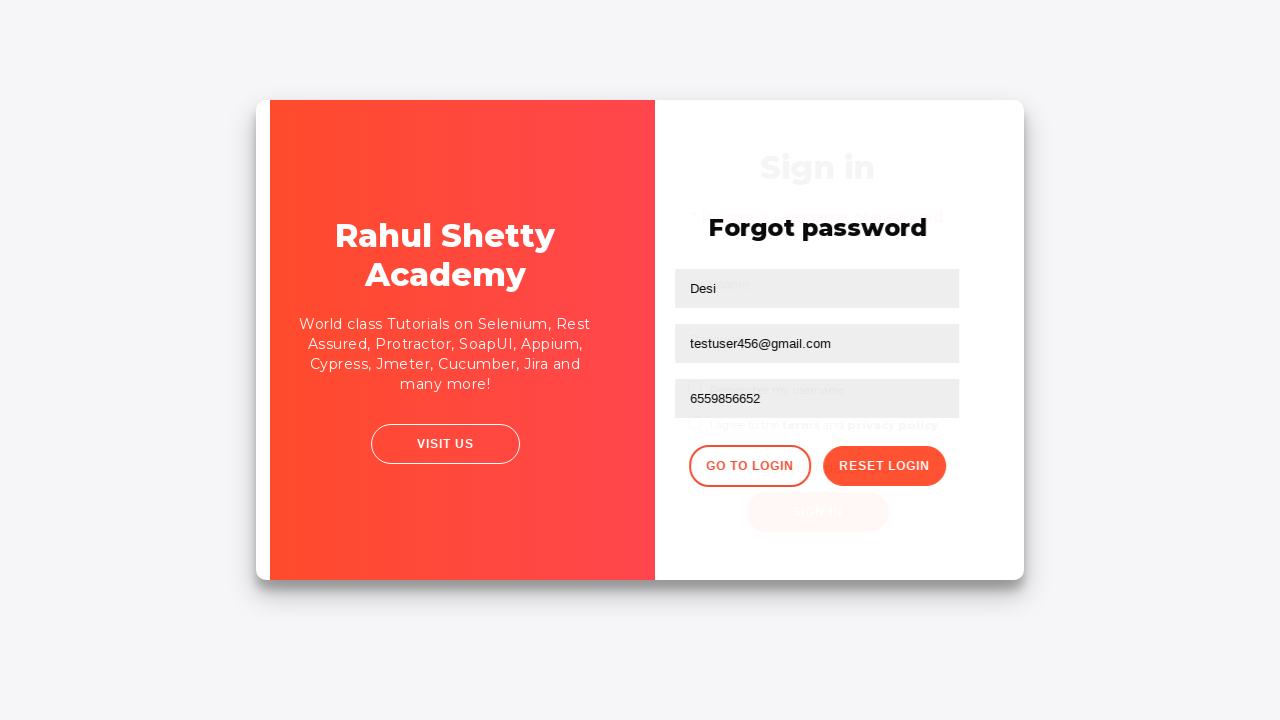

Waited for login form to fully load
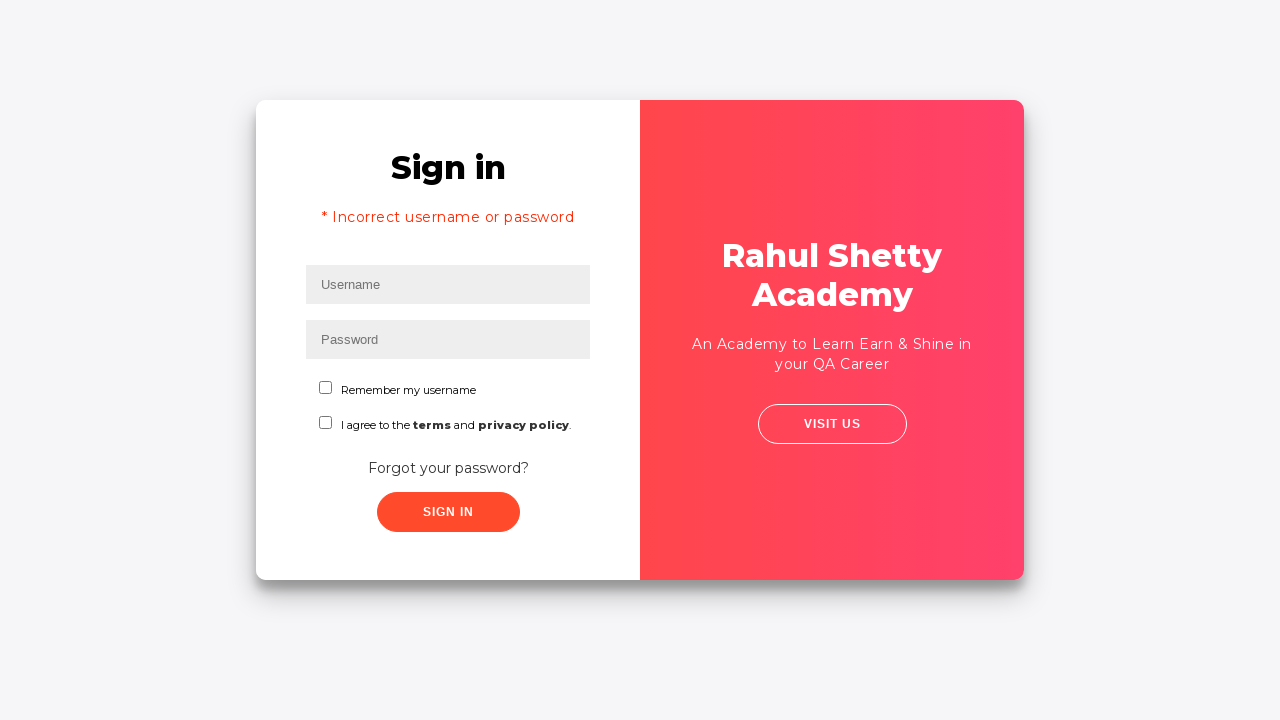

Filled username field with 'rahul' for login on #inputUsername
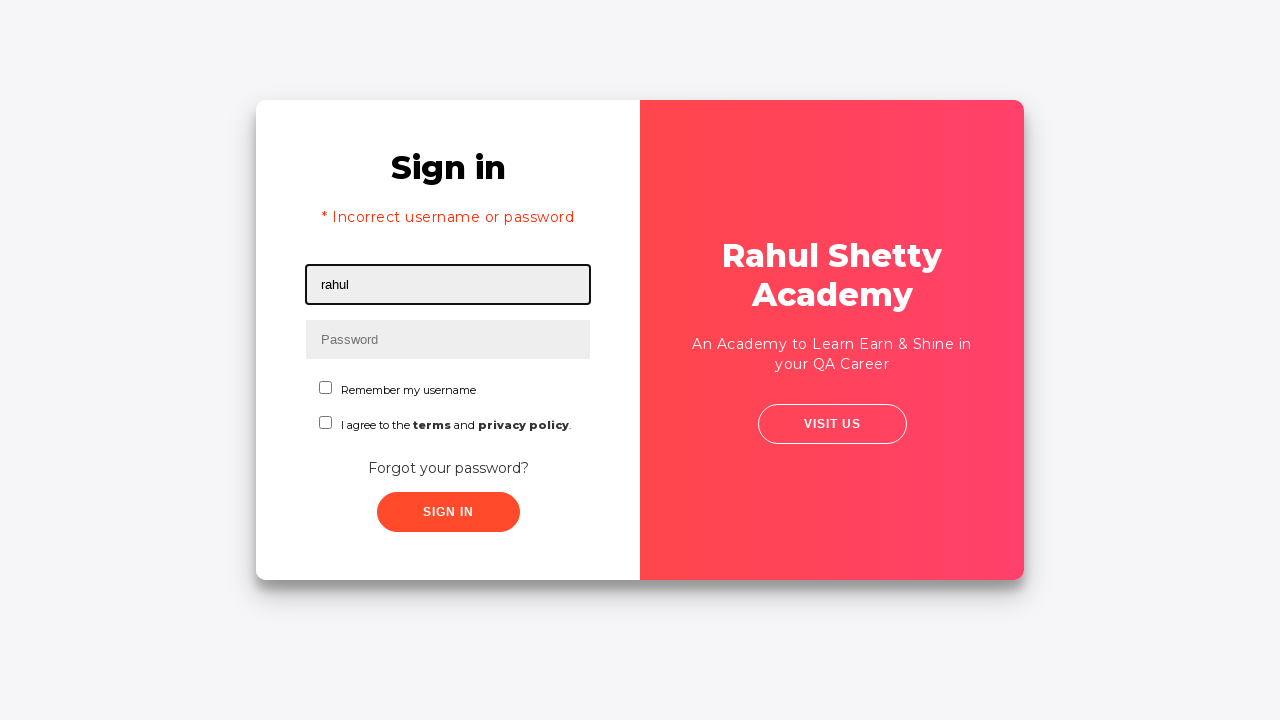

Filled password field with correct password 'rahulshettyacademy' on input[type*='pass']
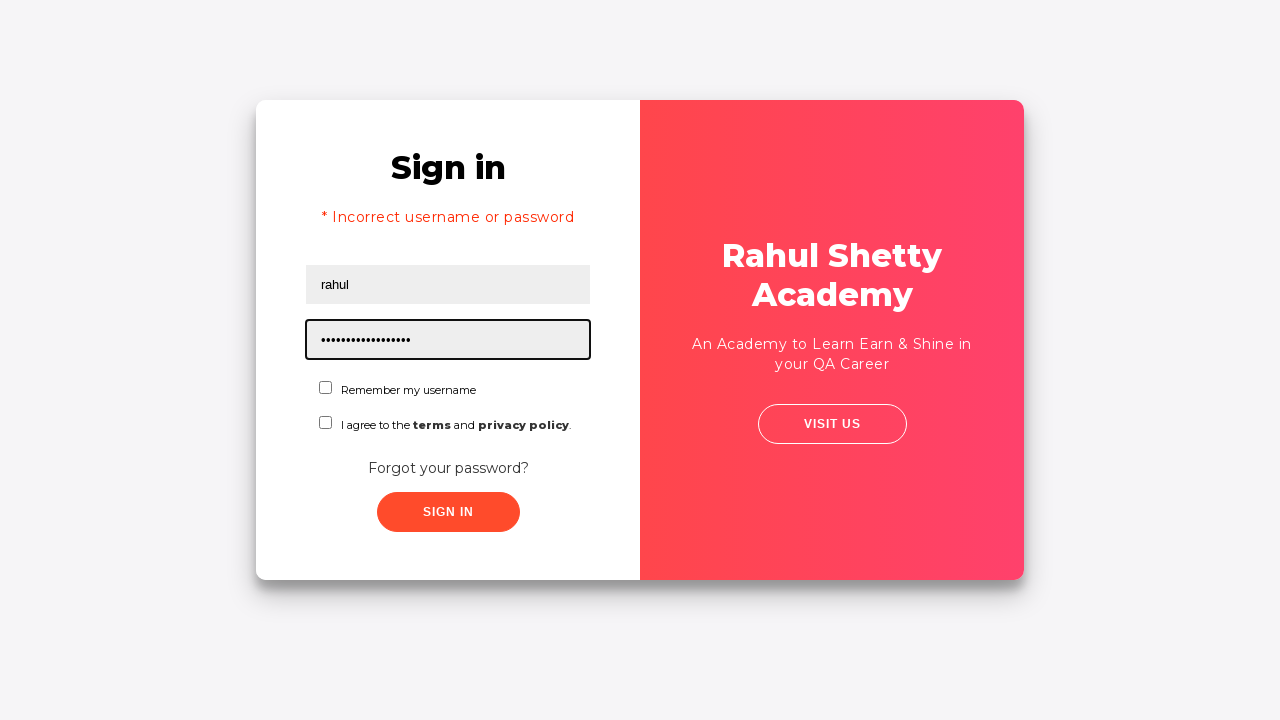

Checked the agreement checkbox at (326, 388) on #chkboxOne
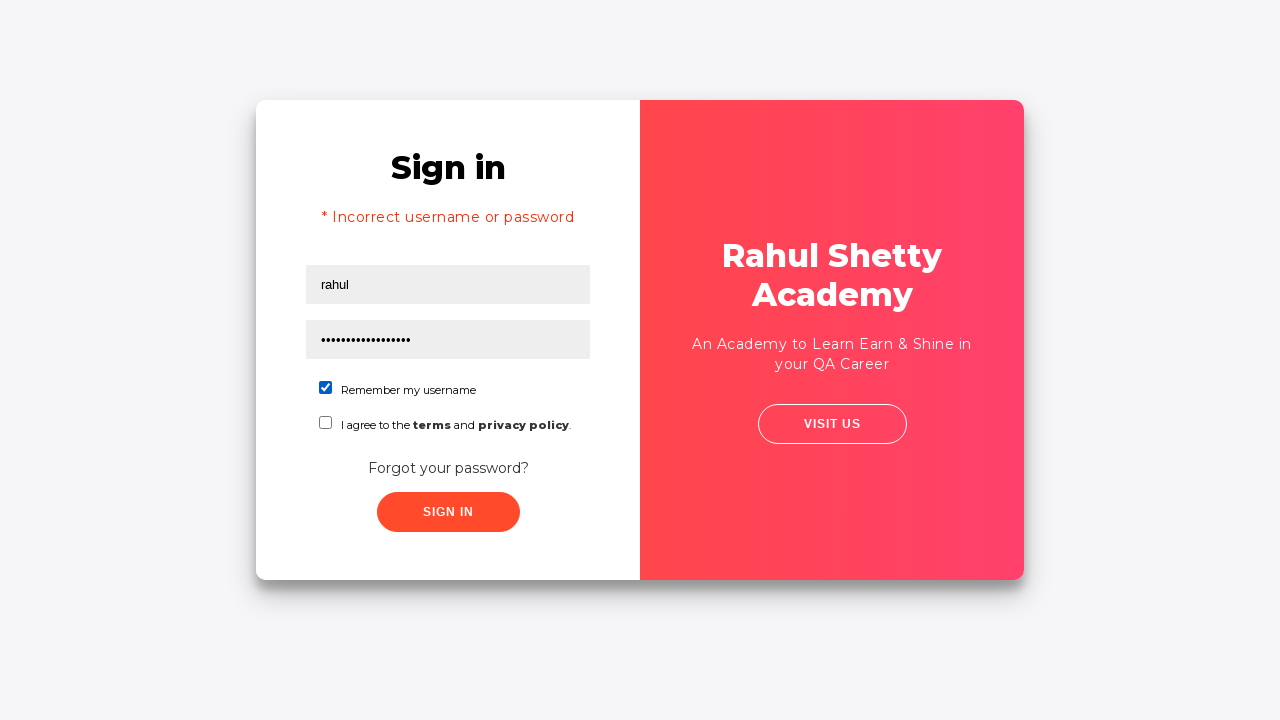

Clicked submit button to complete login at (448, 512) on xpath=//button[contains(@class,'submit')]
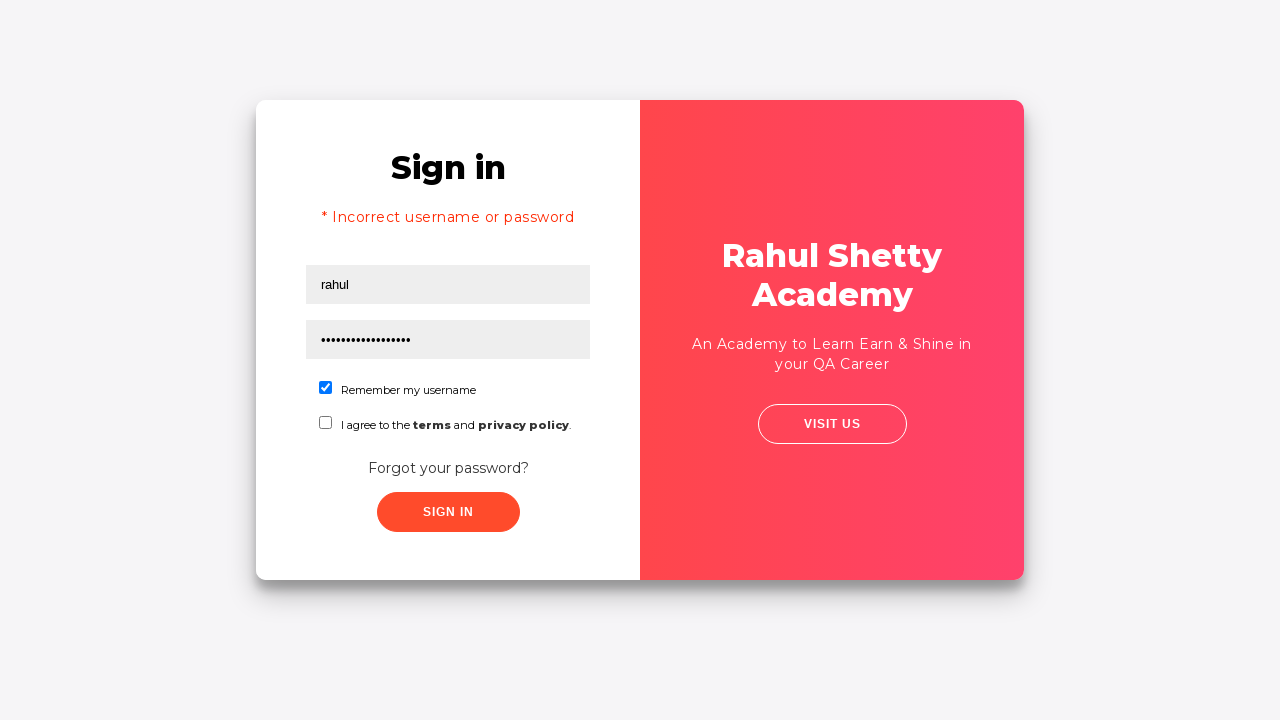

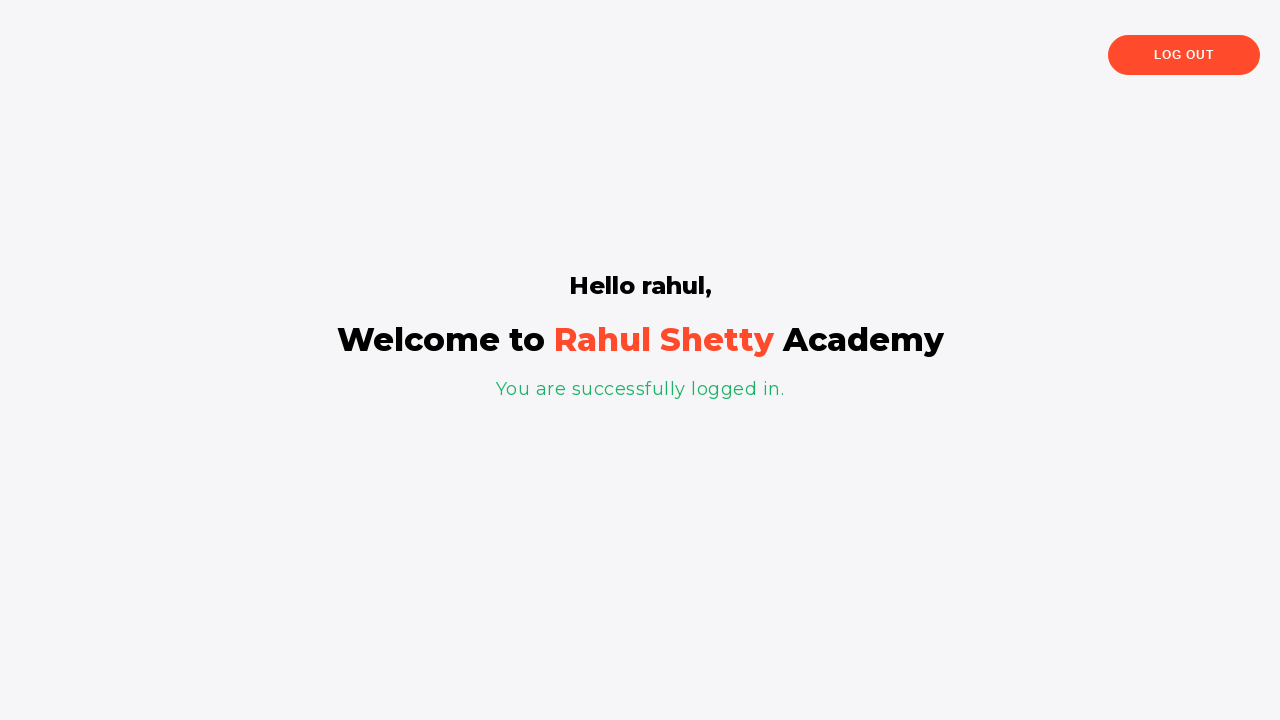